Tests sending text to a JavaScript prompt by clicking the third button, entering text in the prompt, accepting it, and verifying the entered text is displayed

Starting URL: https://the-internet.herokuapp.com/javascript_alerts

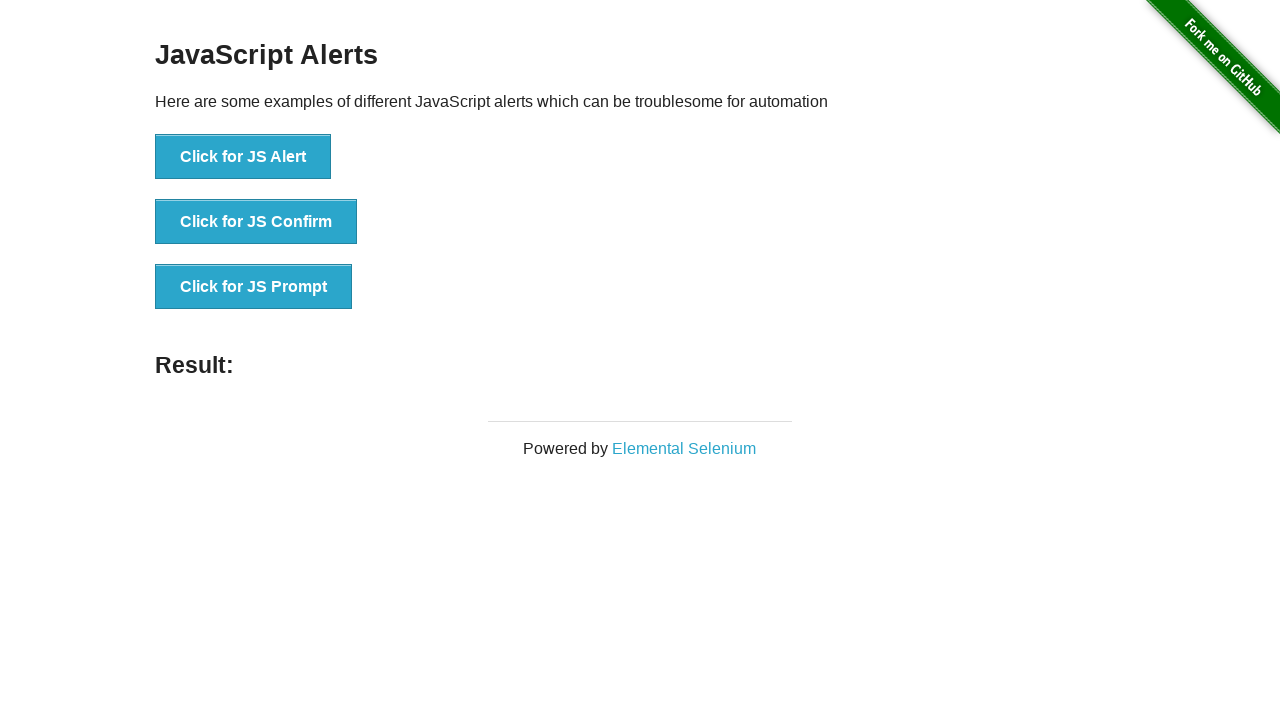

Set up dialog handler to accept prompt with 'Ahmet'
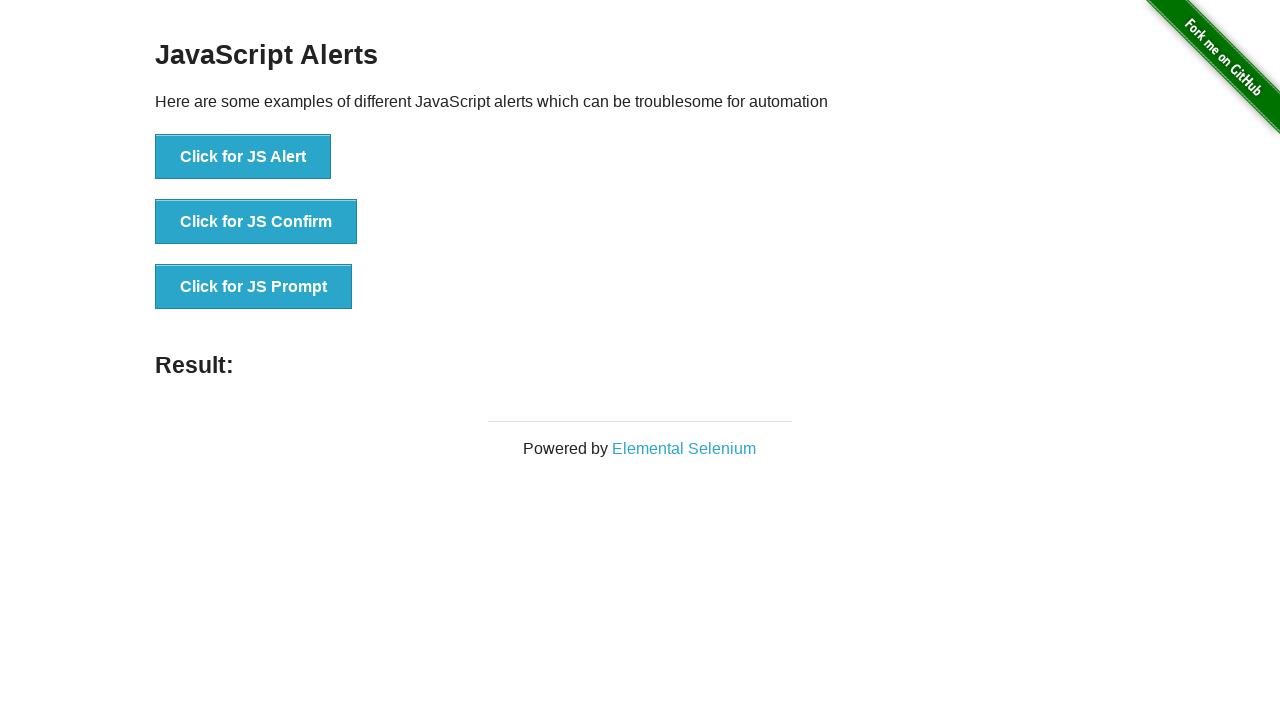

Clicked the JS Prompt button at (254, 287) on button:has-text('Click for JS Prompt')
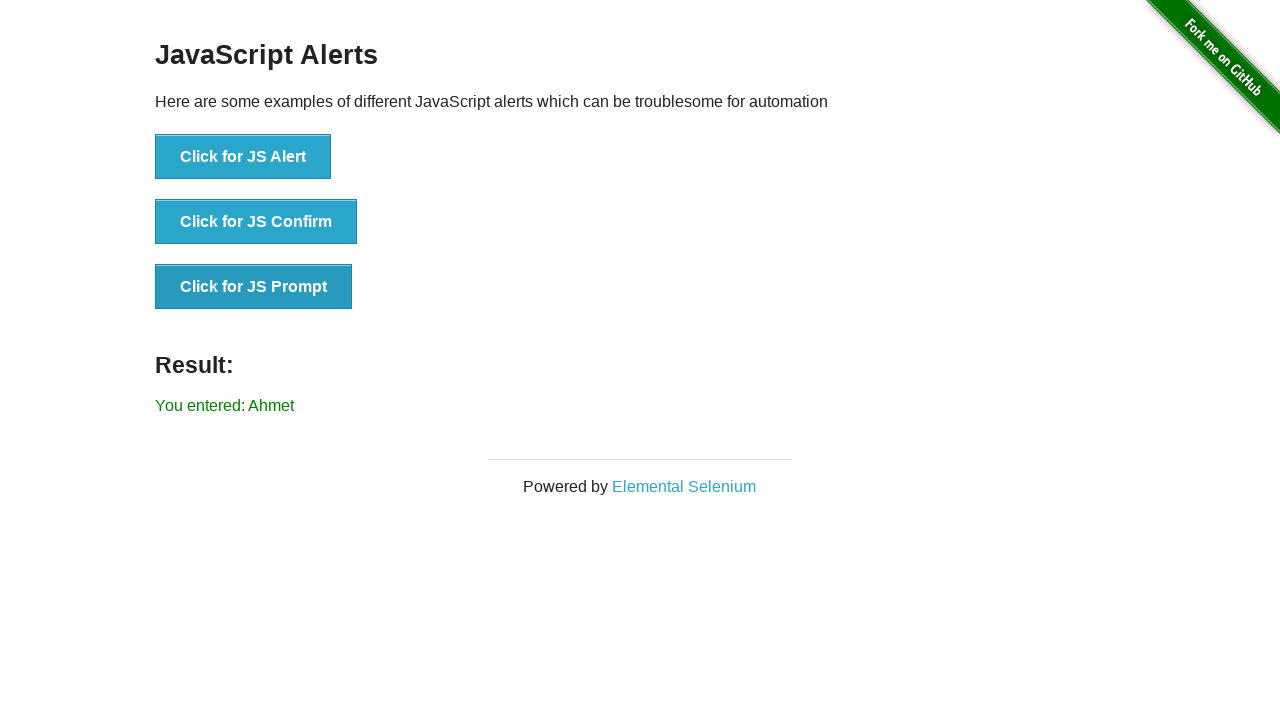

Result message element loaded
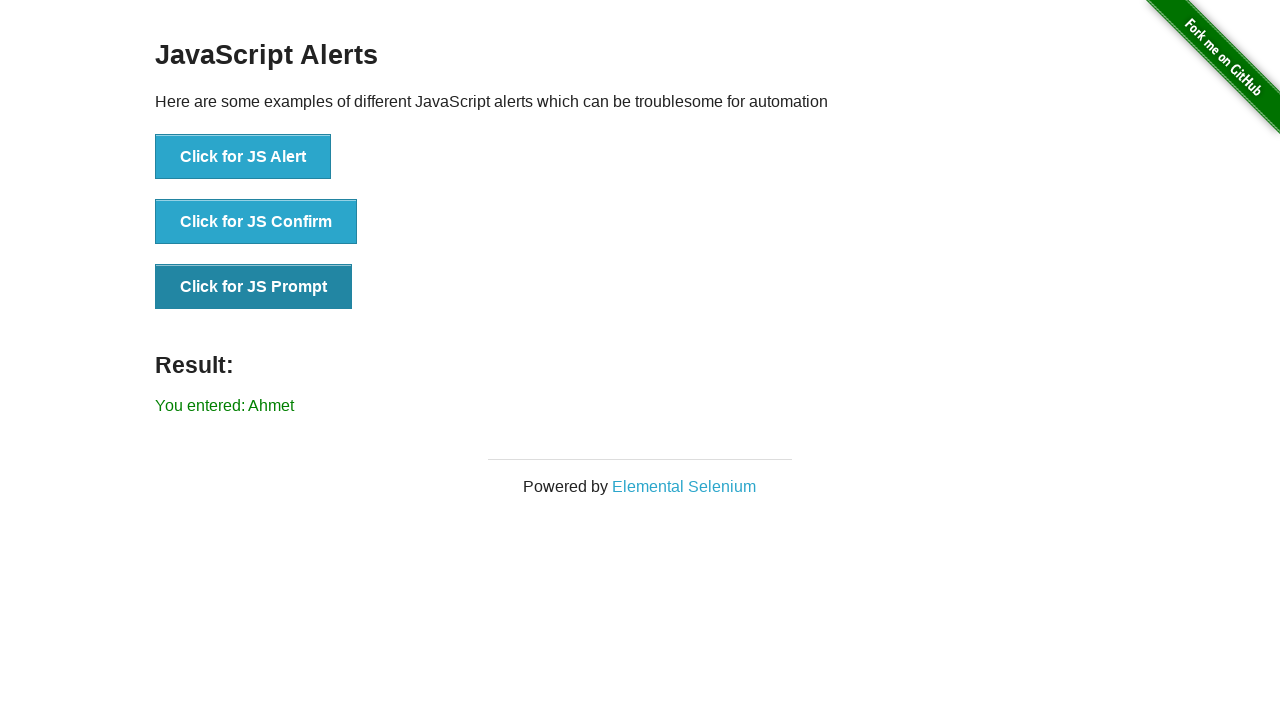

Verified result message displays 'You entered: Ahmet'
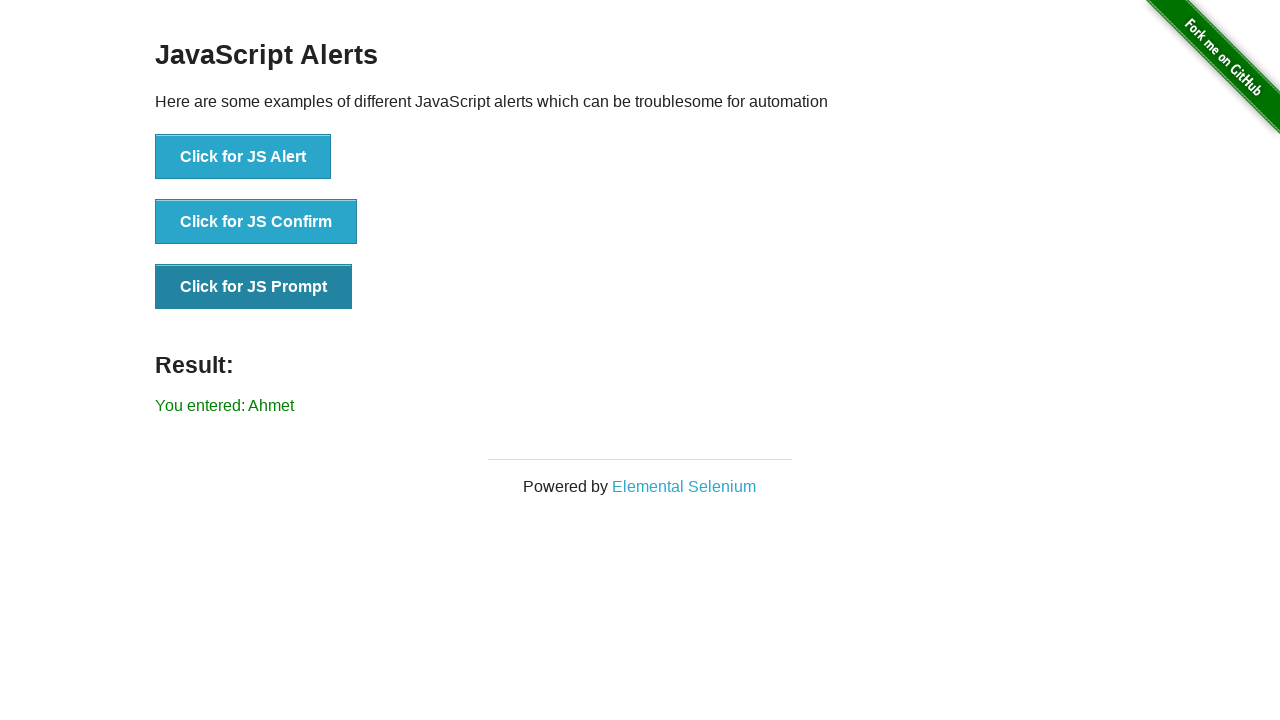

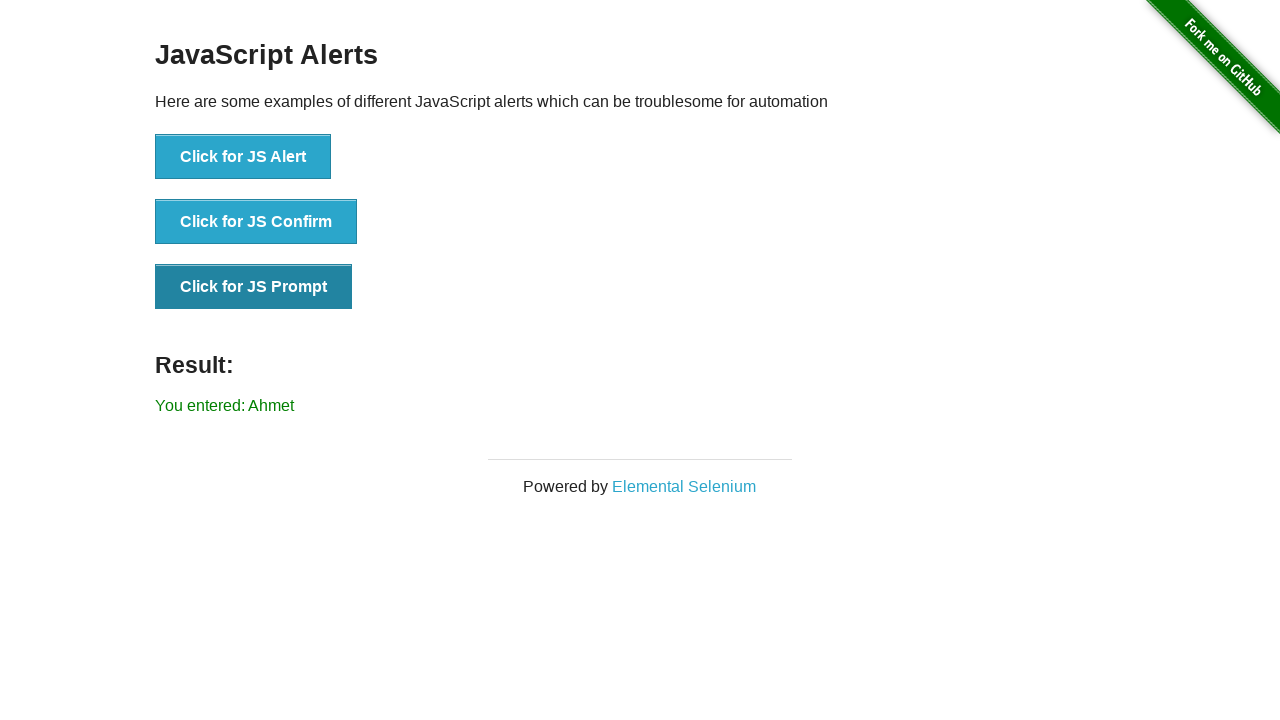